Tests JavaScript alert handling by clicking the alert button and accepting the alert

Starting URL: https://demo.automationtesting.in/Alerts.html

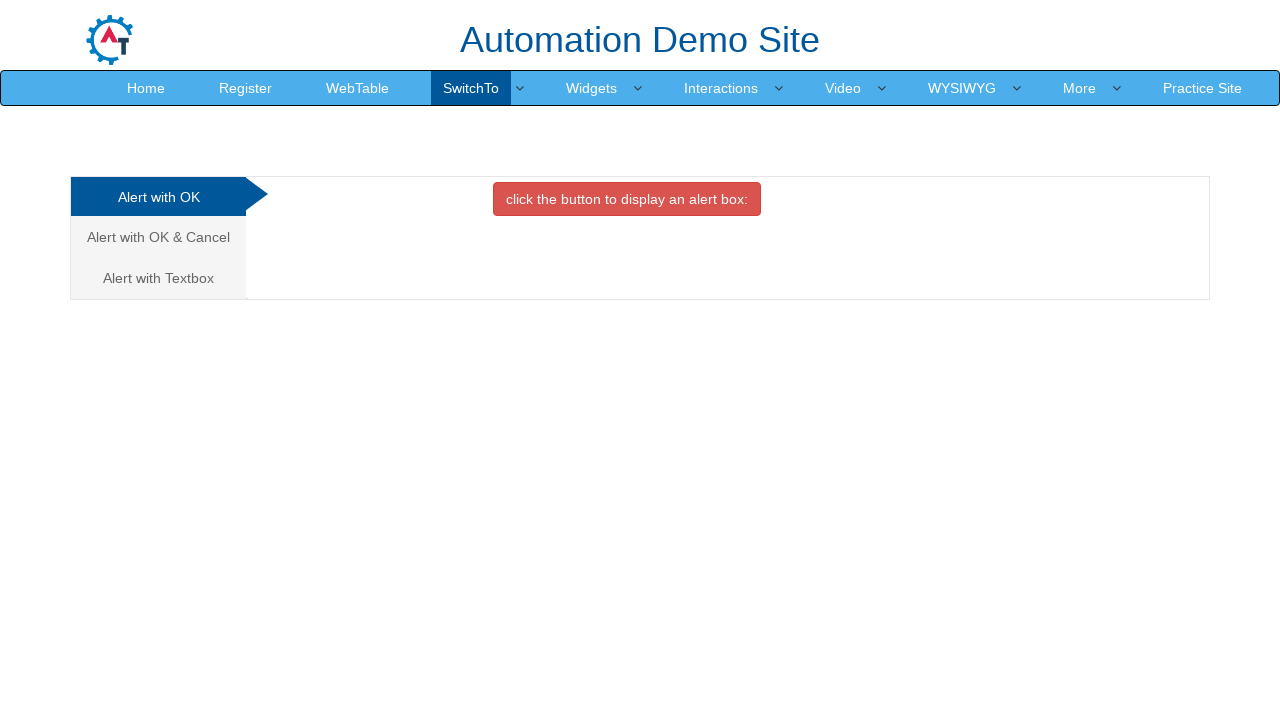

Set up dialog handler to automatically accept alerts
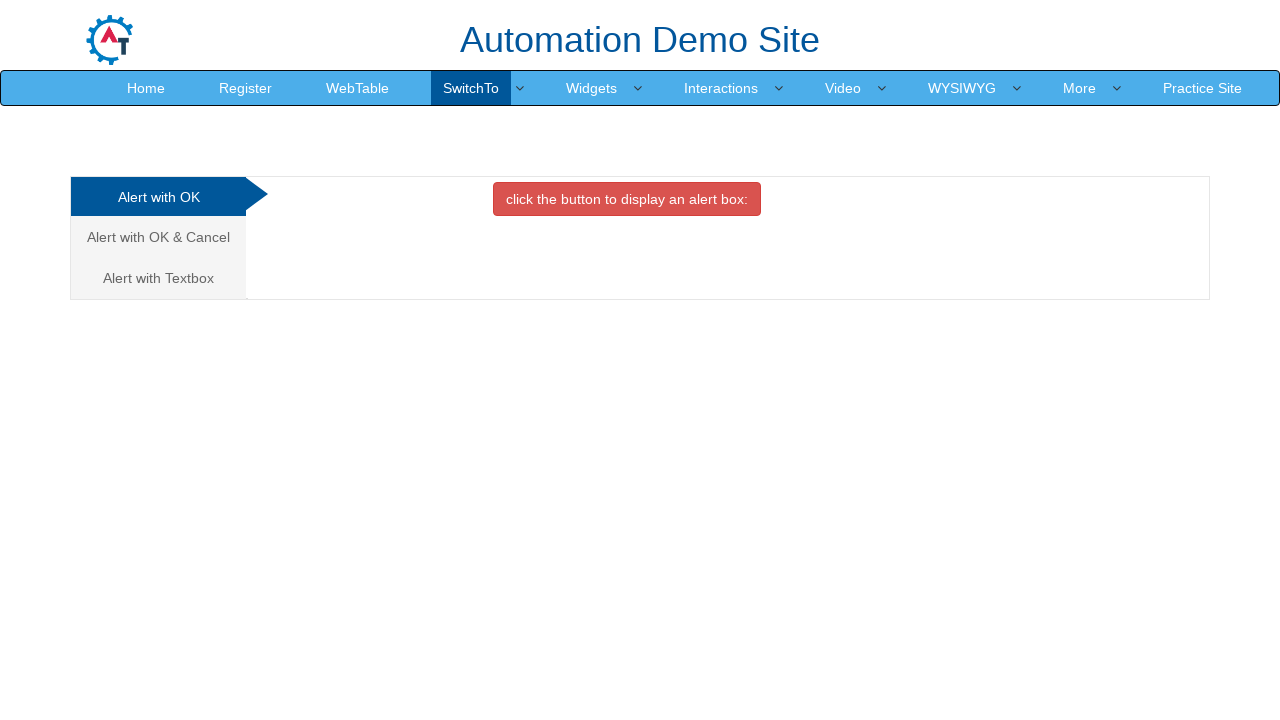

Clicked the alert button to trigger JavaScript alert at (627, 199) on xpath=//button[@onclick='alertbox()']
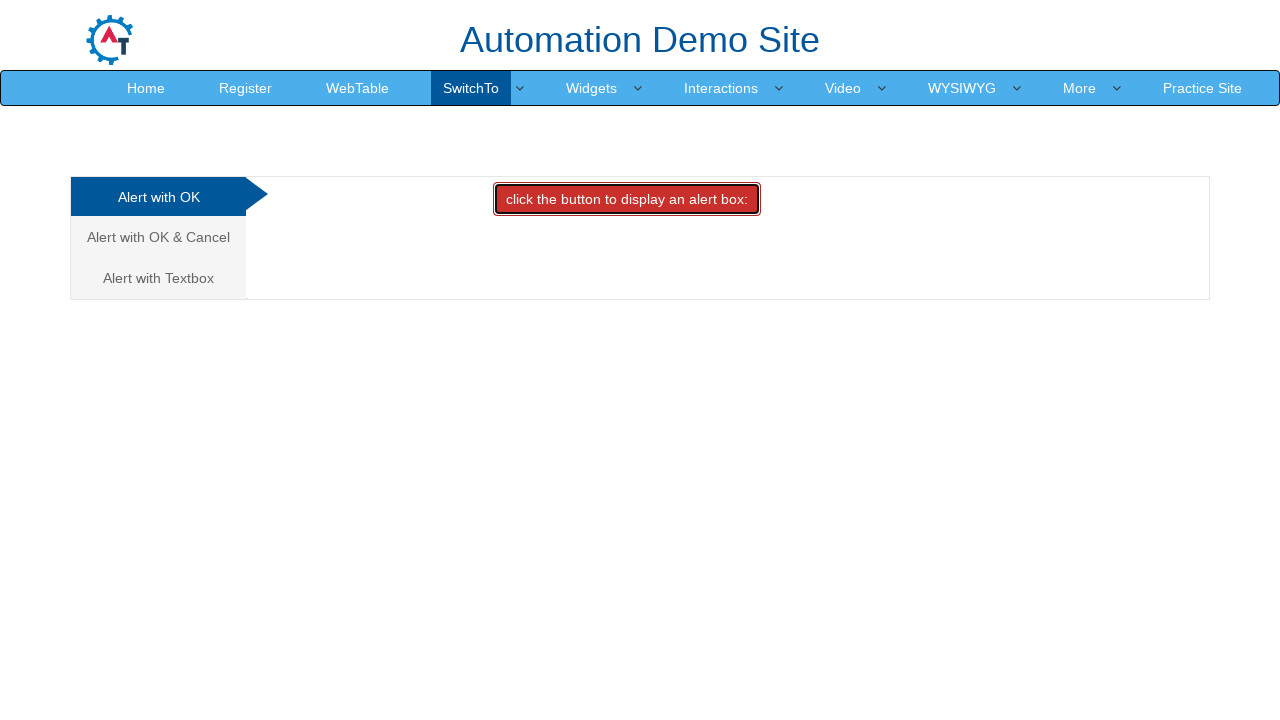

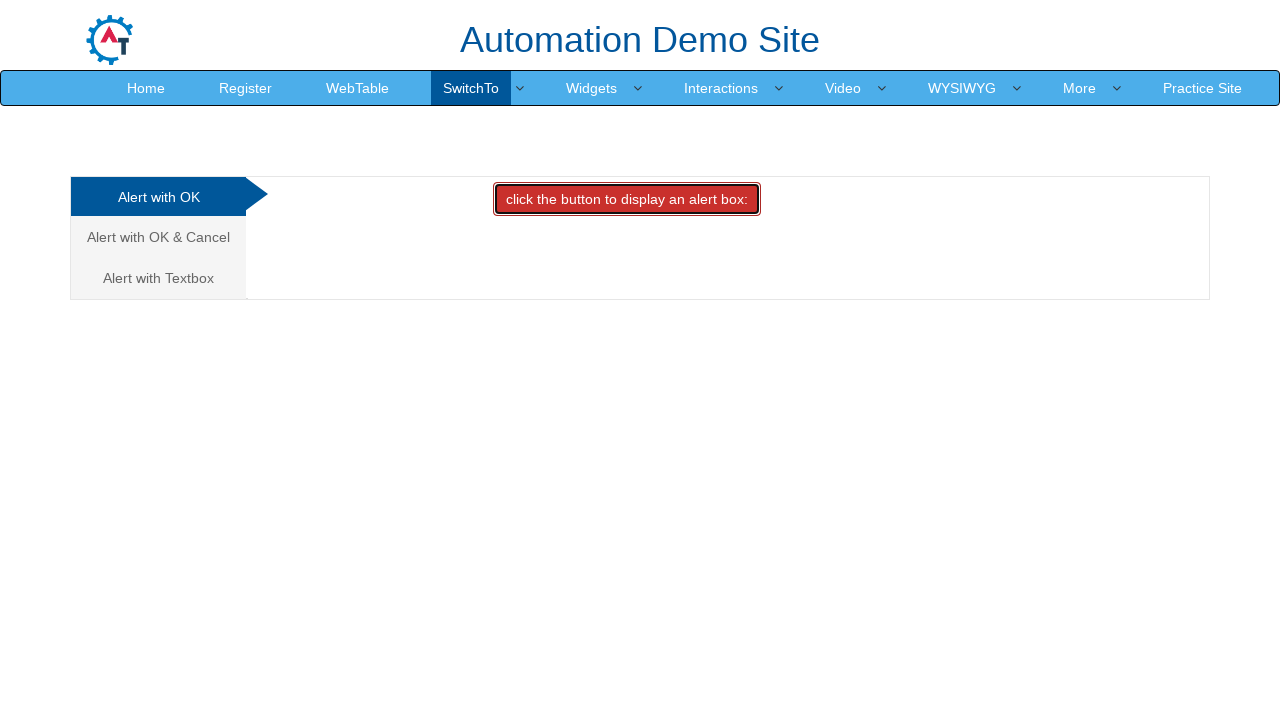